Tests email format validation by entering an invalid email format and verifying the error message appears

Starting URL: http://jupiter.cloud.planittesting.com

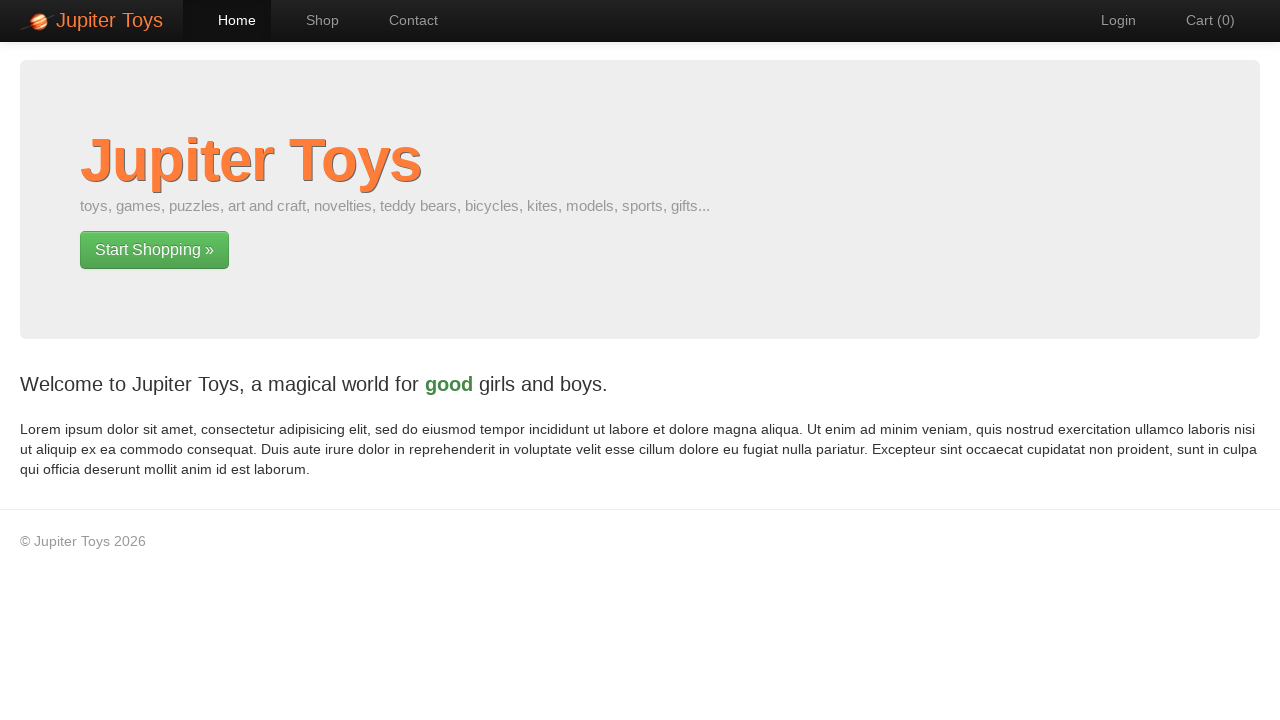

Clicked navigation link to contact page at (404, 20) on xpath=//li[@id='nav-contact']/a[@href='#/contact']
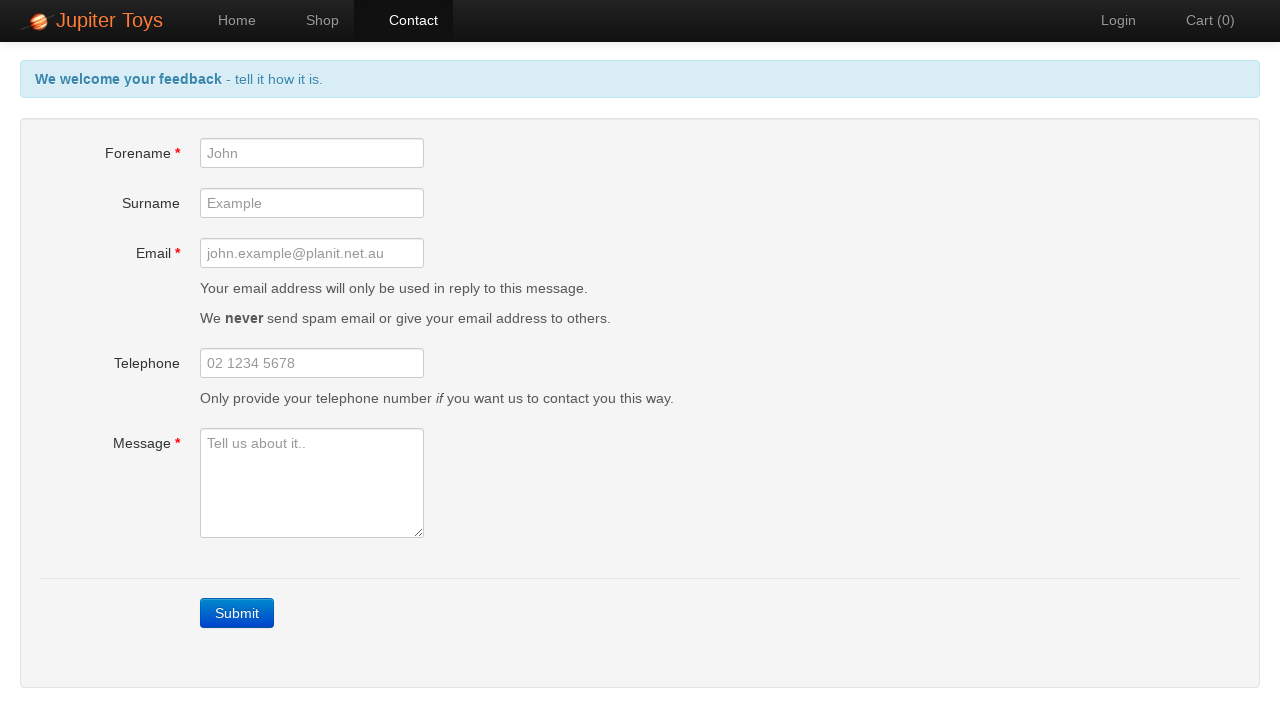

Forename field is visible
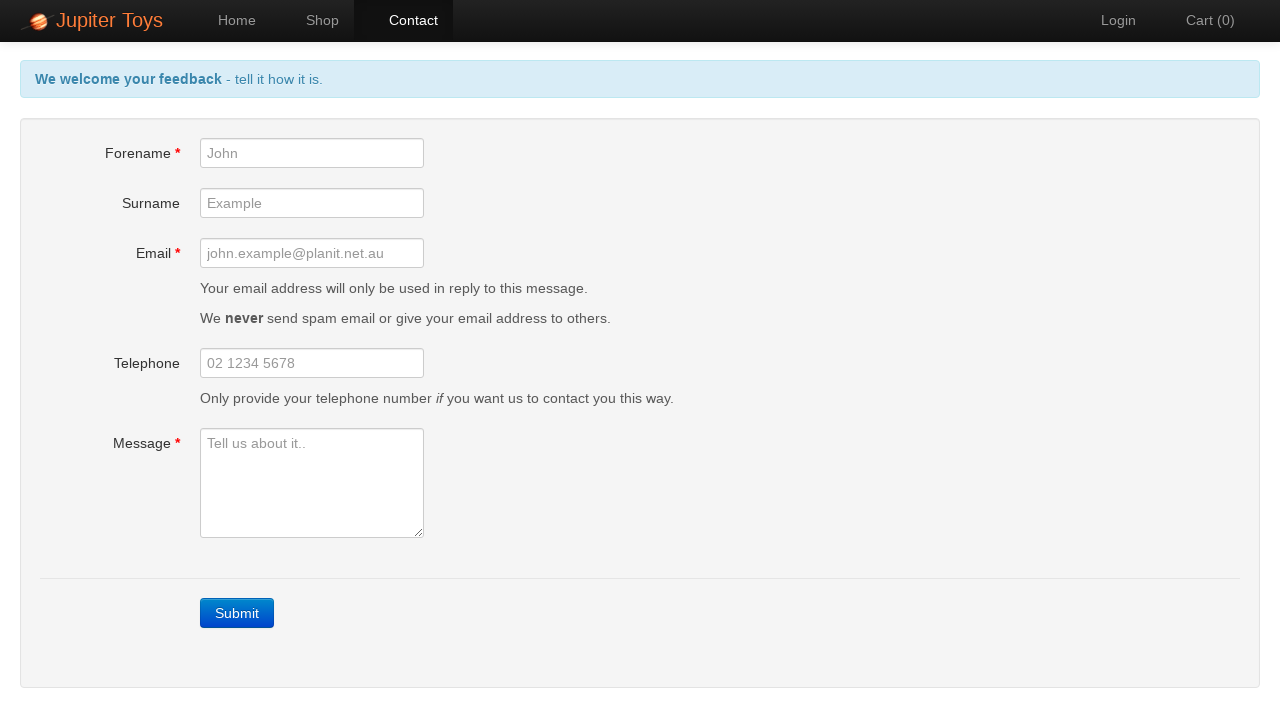

Email field is visible
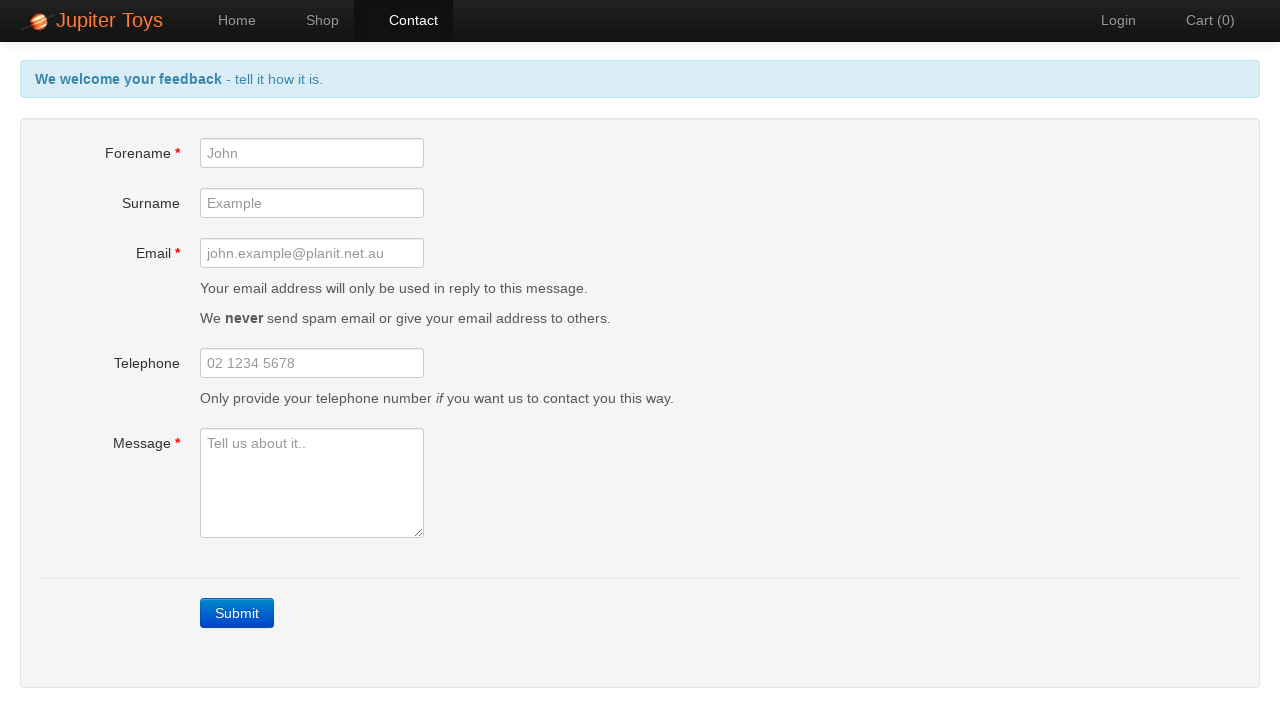

Message field is visible
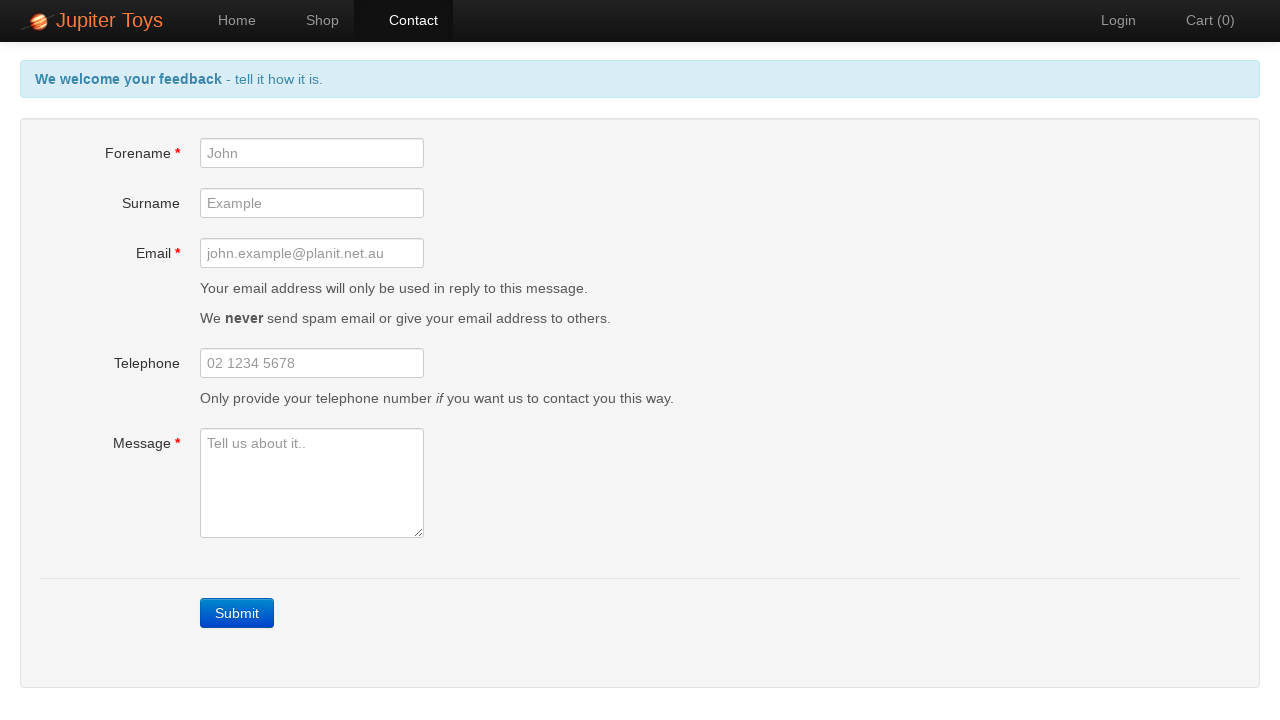

Filled forename field with 'John' on #forename
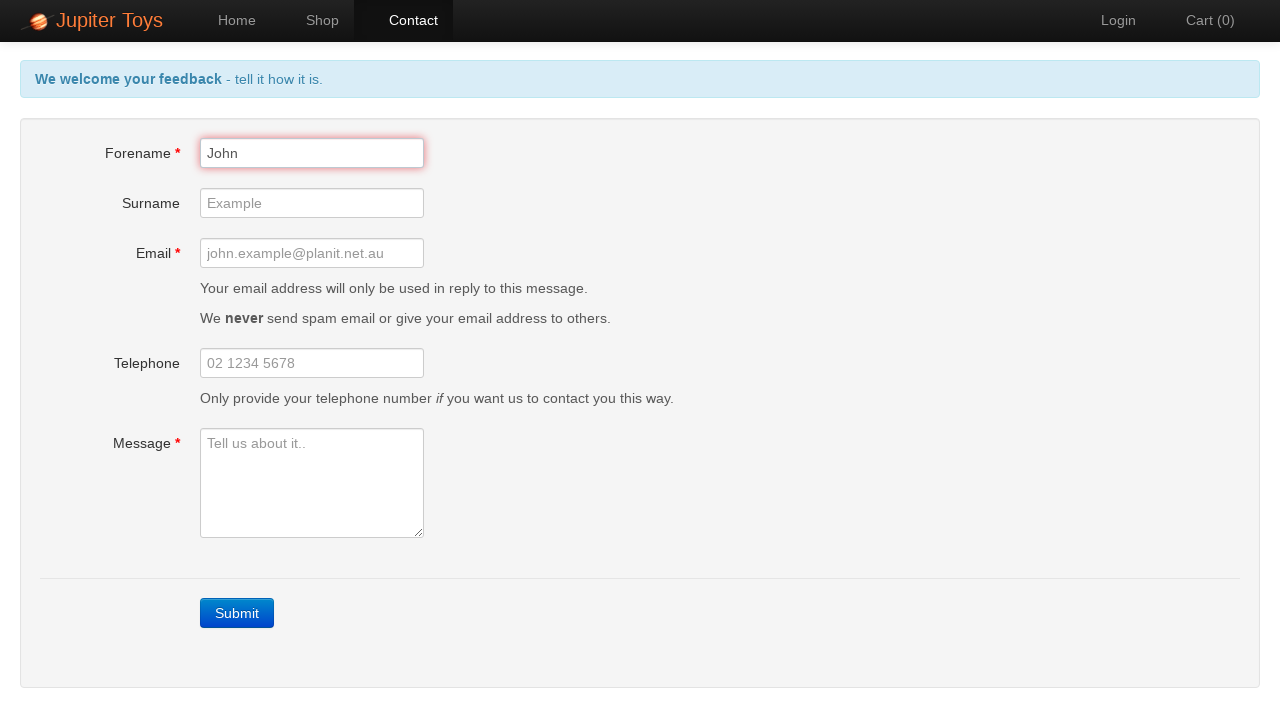

Filled email field with invalid format 'johnnet.au' on #email
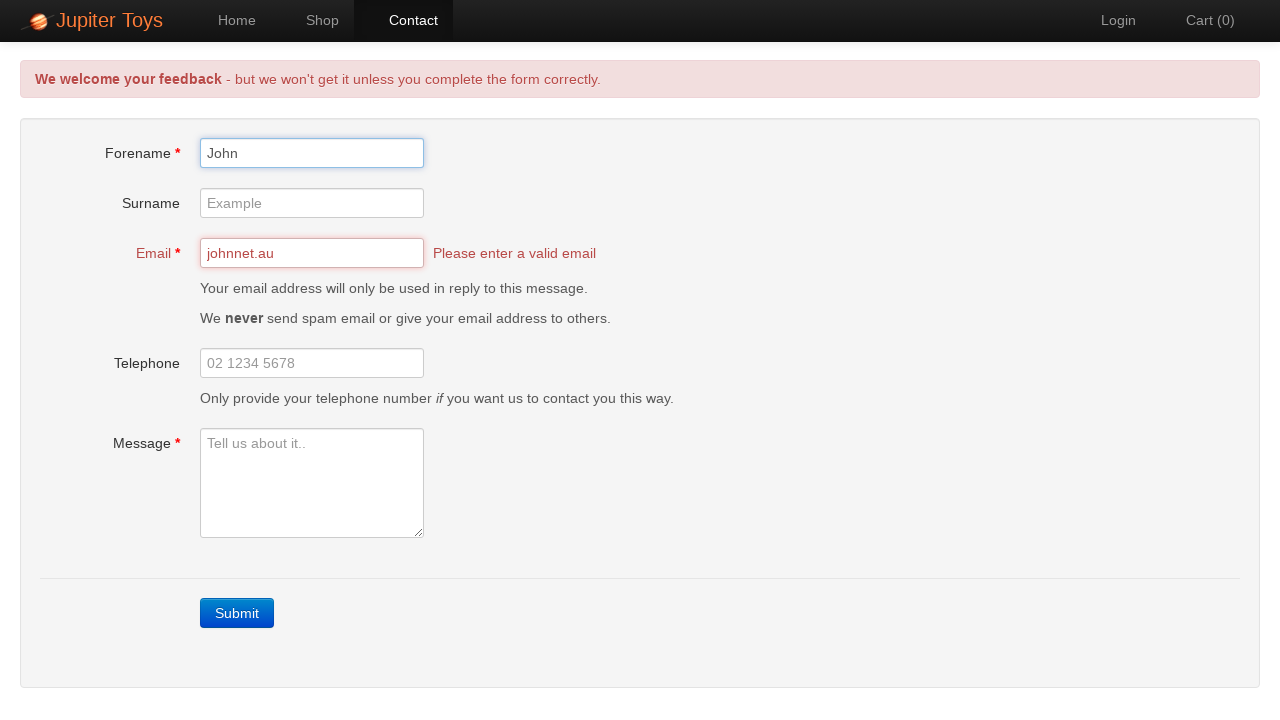

Filled message field with 'Tell us about it' on #message
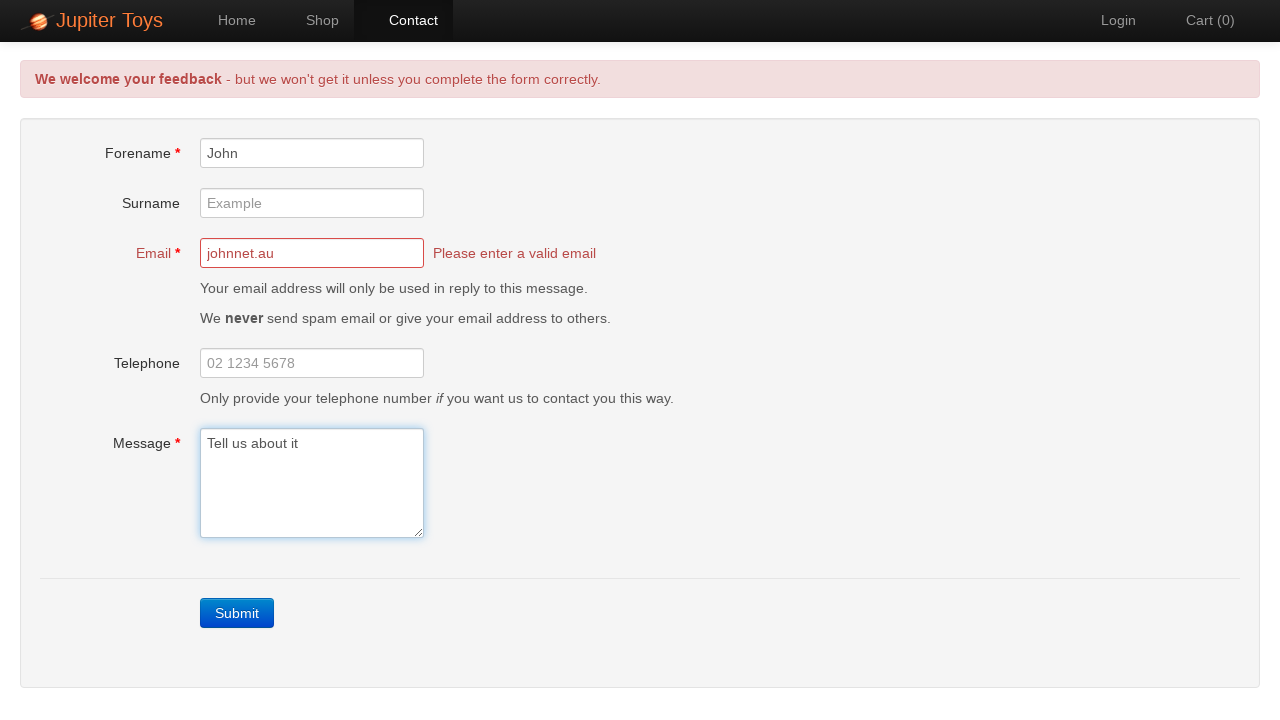

Email format error message appeared
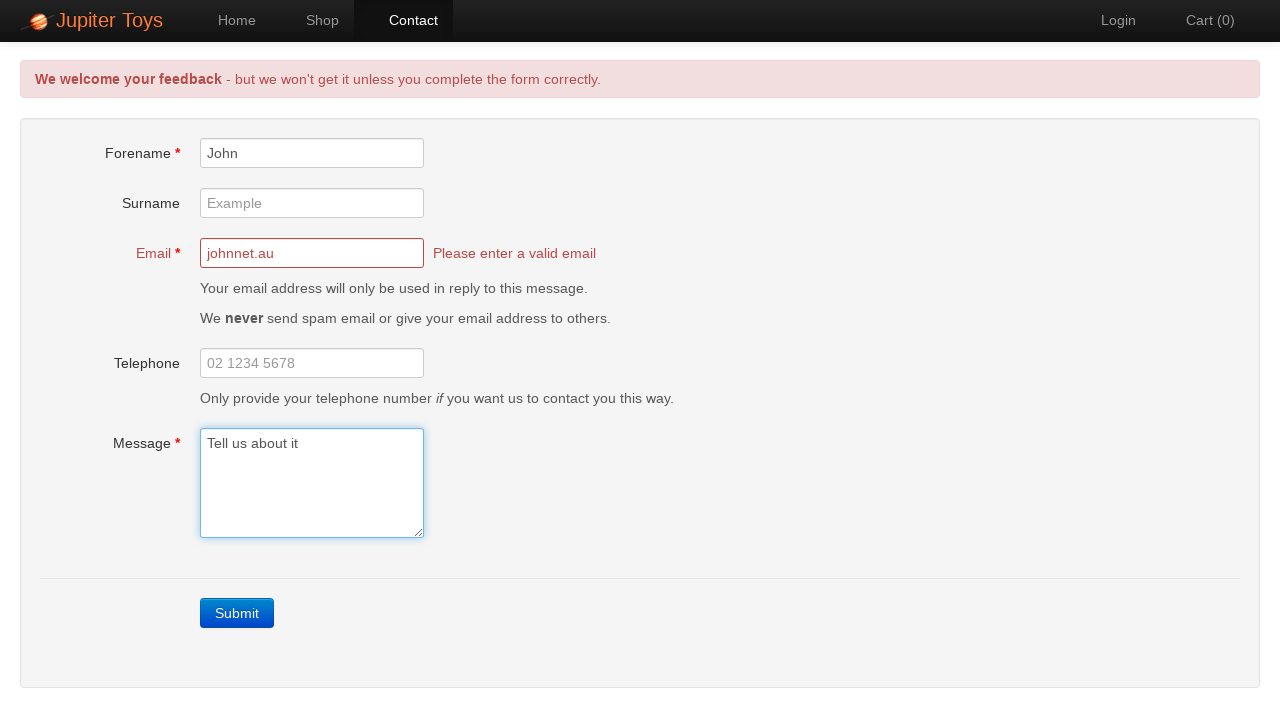

Retrieved email error message text
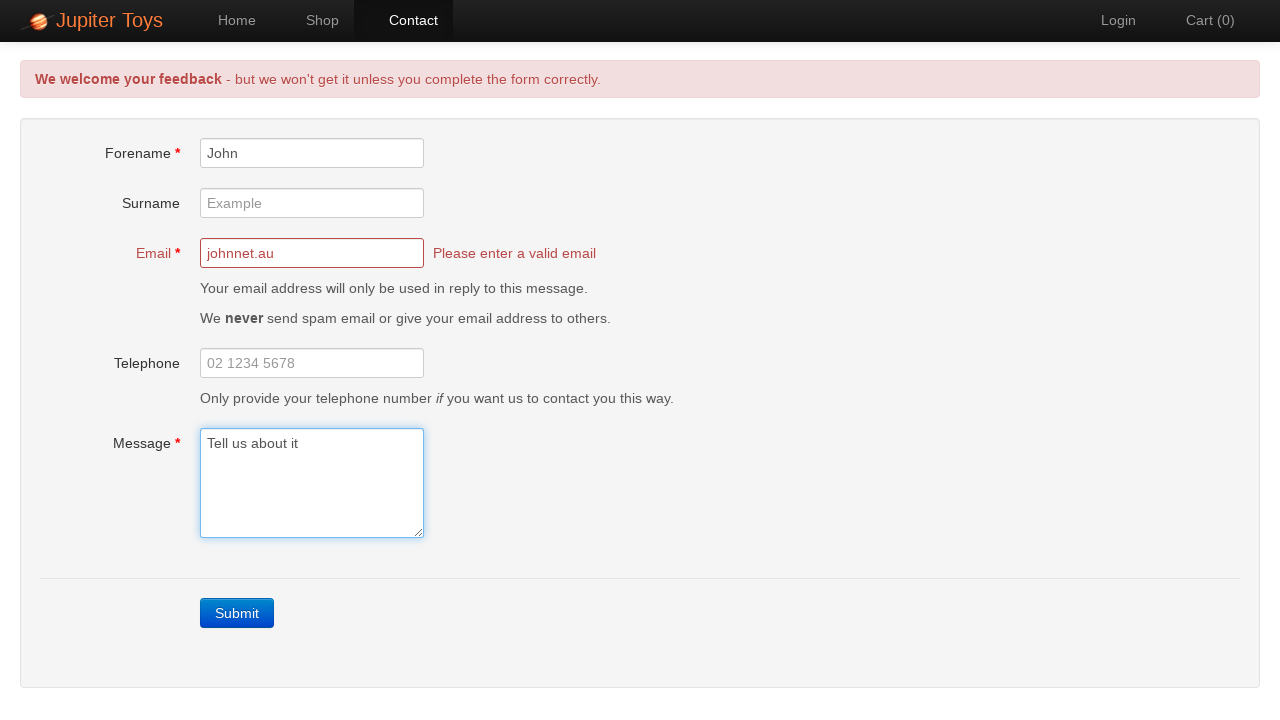

Verified error message contains 'Please enter a valid email'
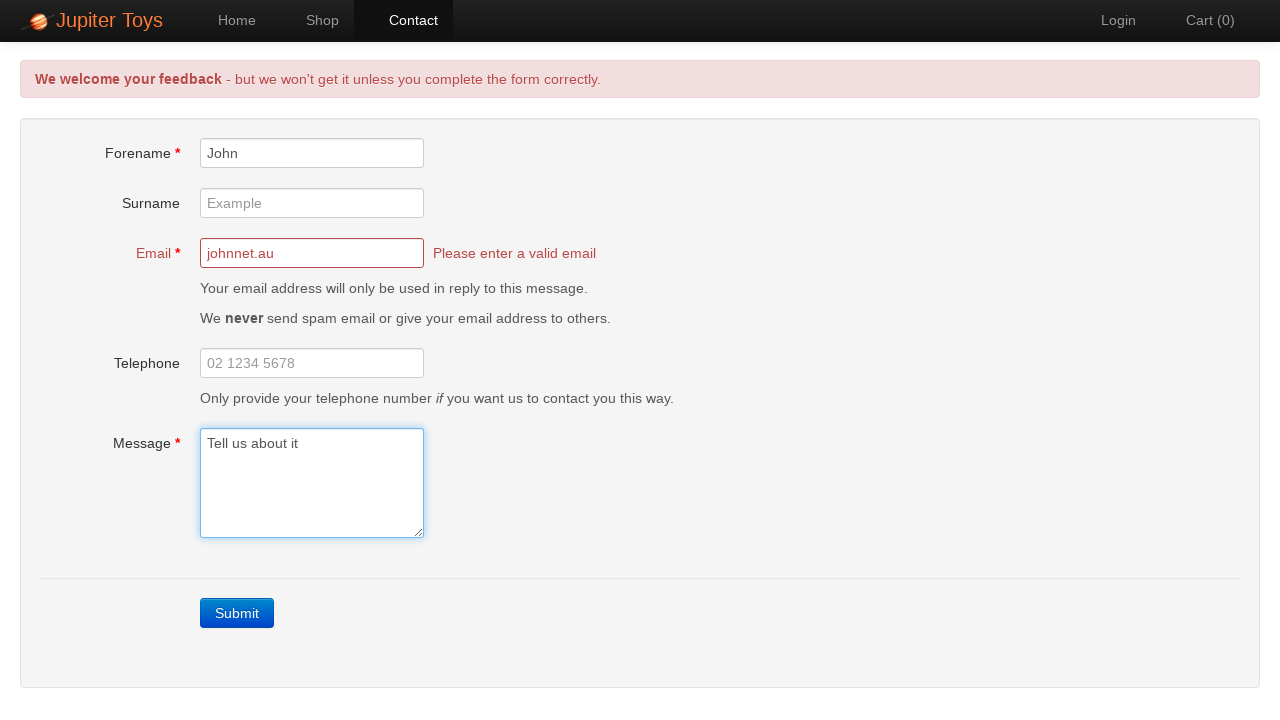

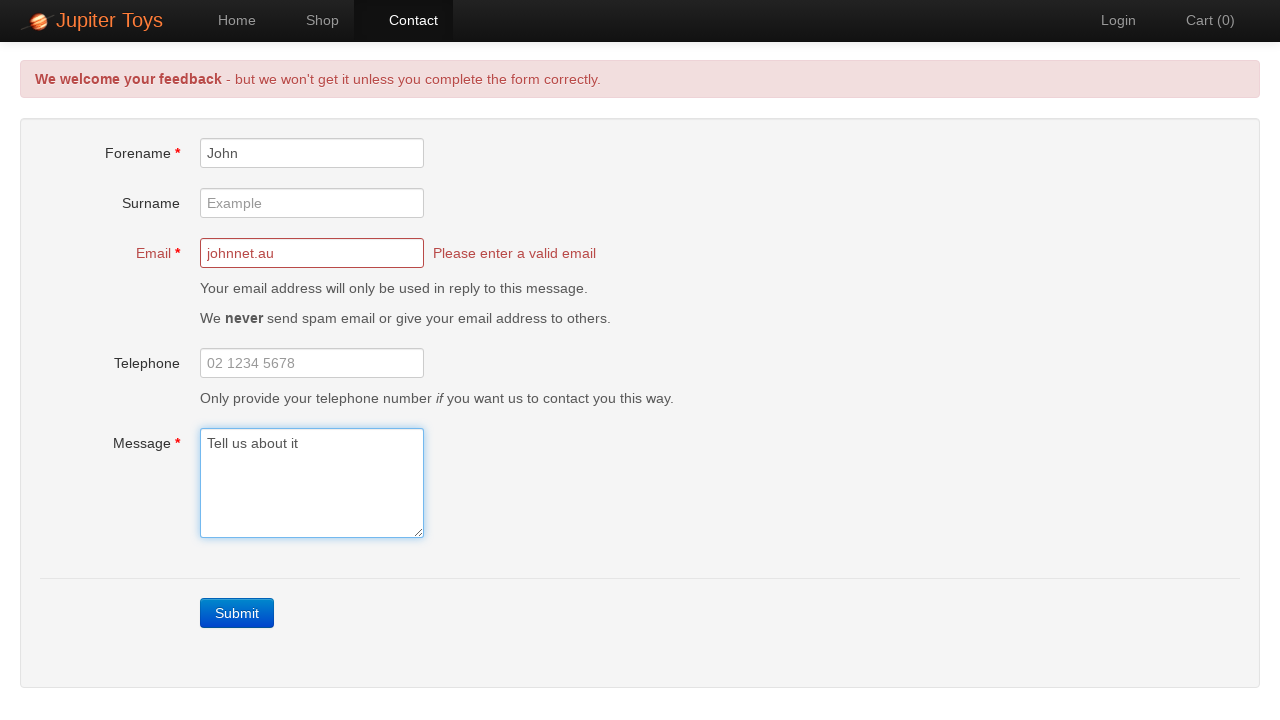